Tests that the homepage loads correctly and the URL matches the expected altex.ro homepage

Starting URL: https://altex.ro

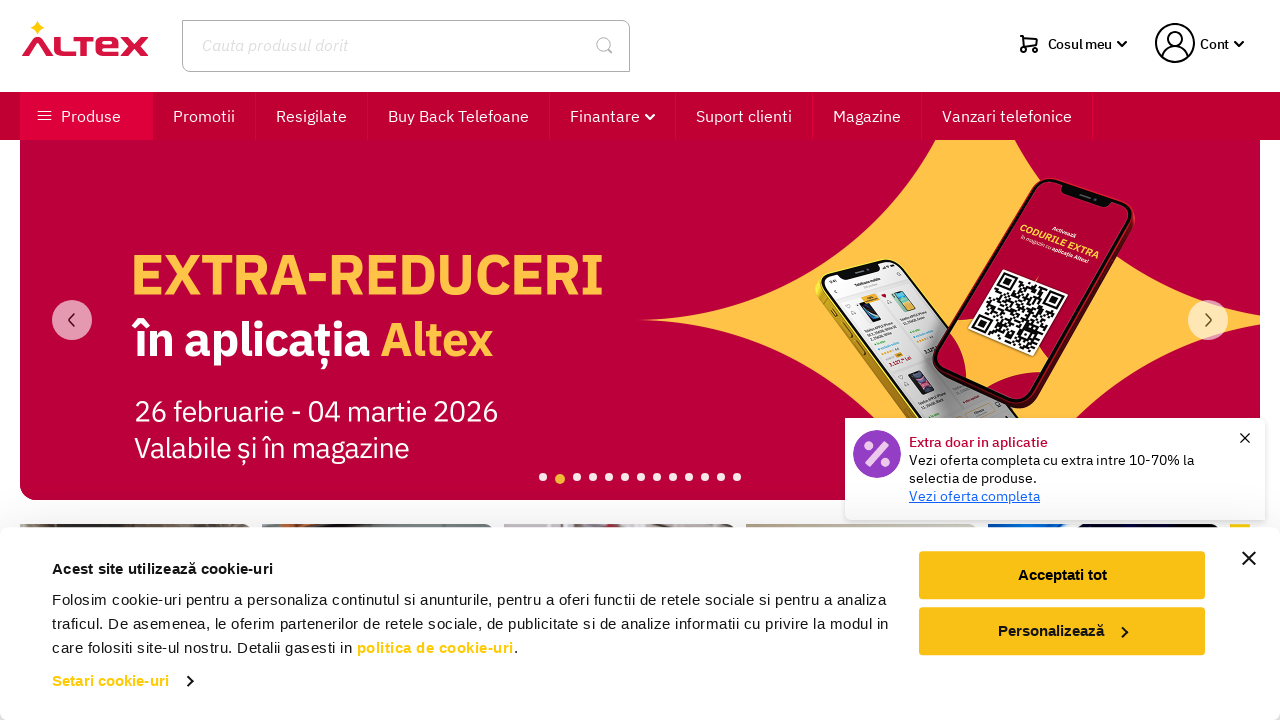

Waited for page to fully load
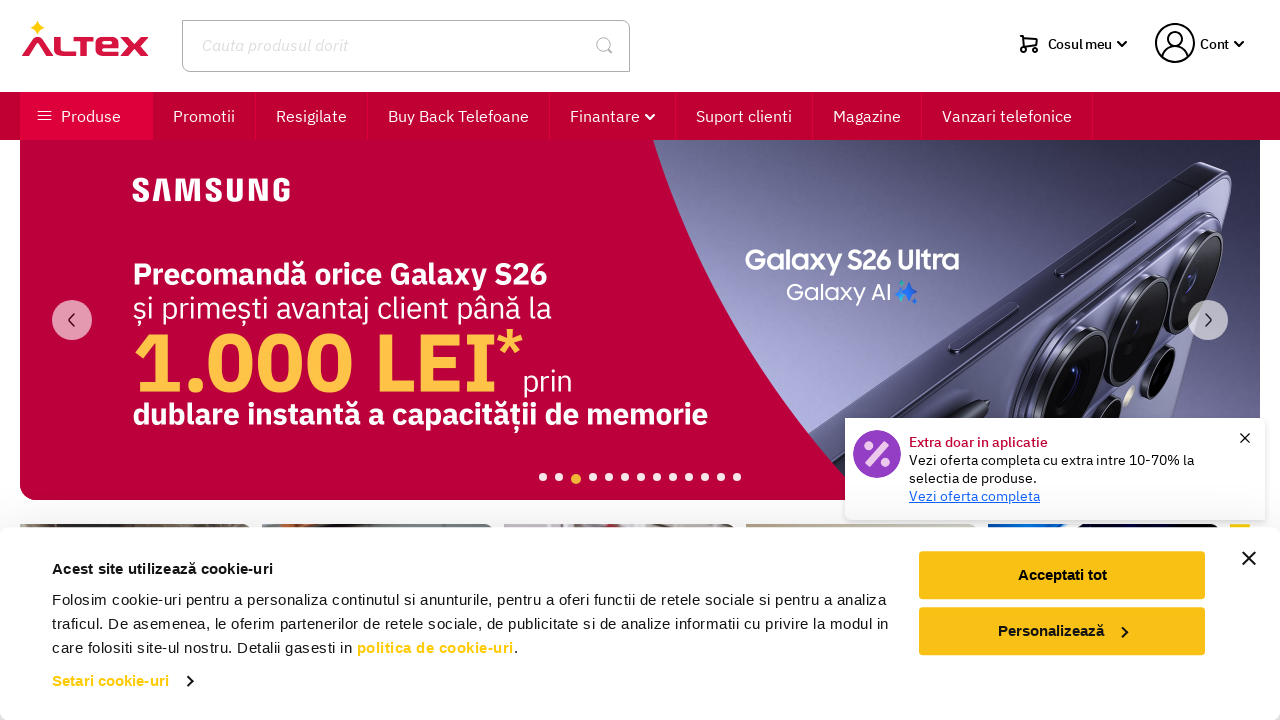

Verified that current URL matches expected altex.ro homepage
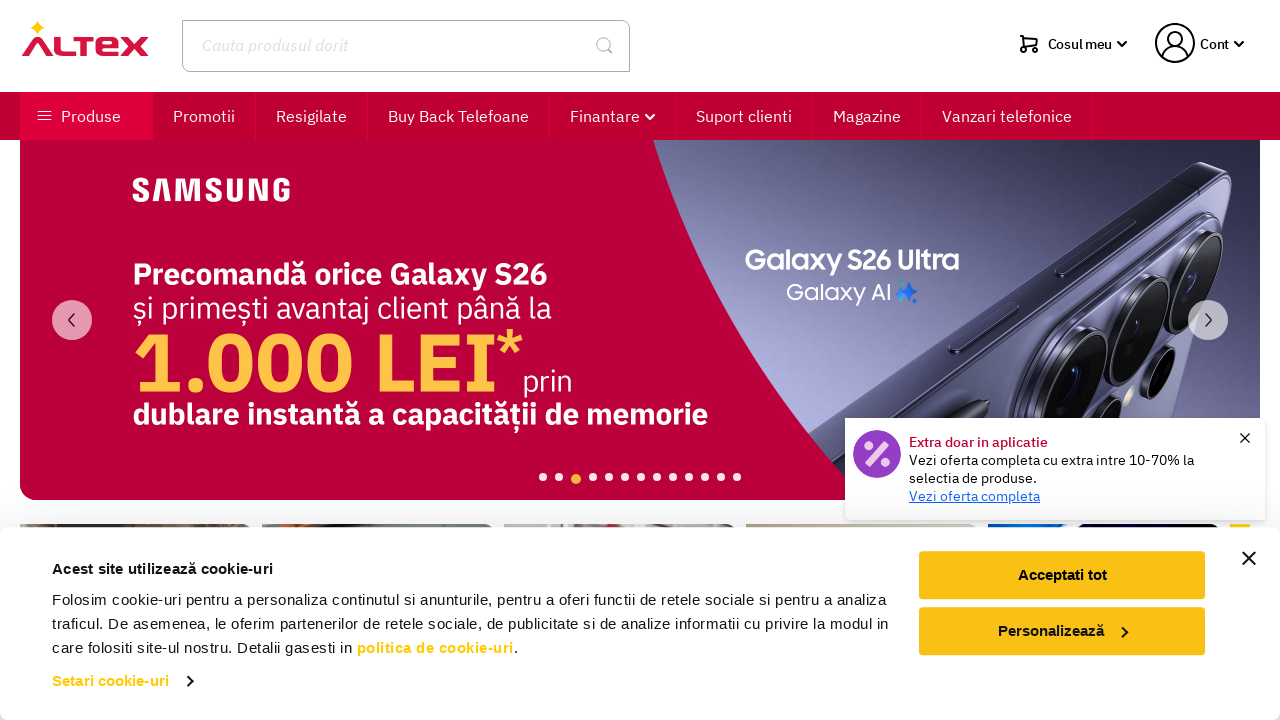

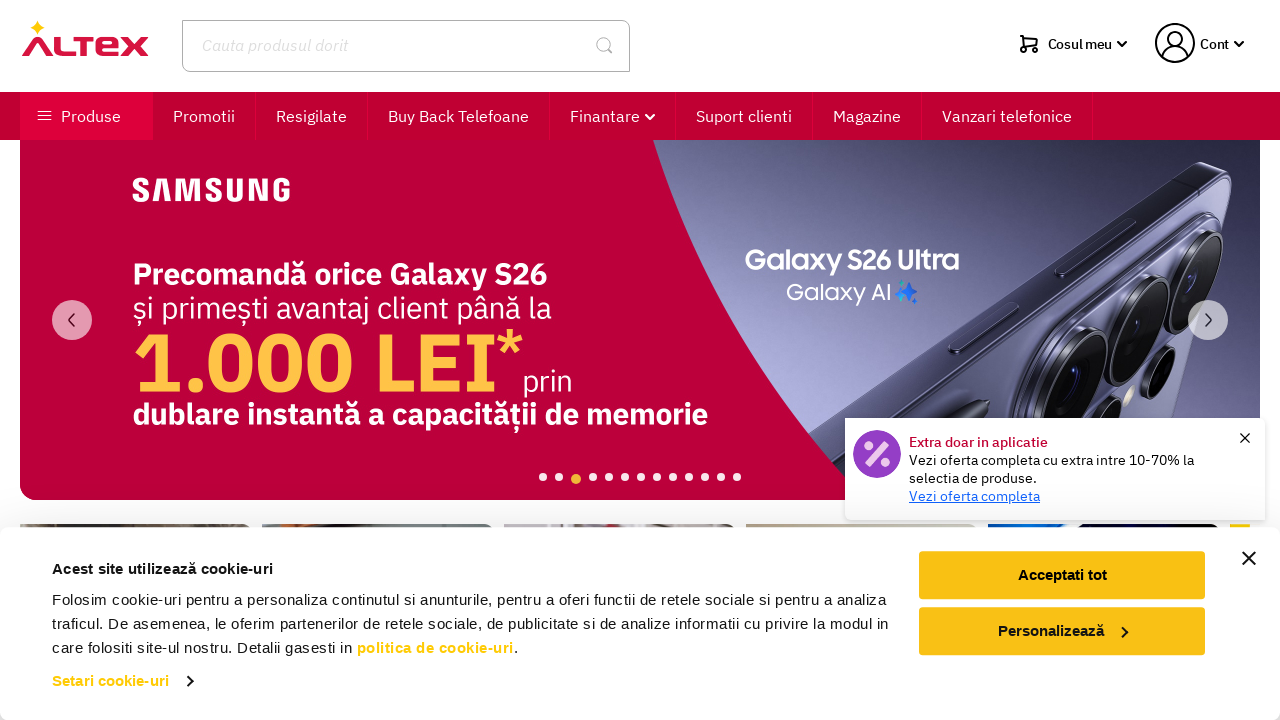